Tests dynamic checkbox controls by checking the initial state of a checkbox, clicking it to toggle the selection, and verifying the state change.

Starting URL: https://v1.training-support.net/selenium/dynamic-controls

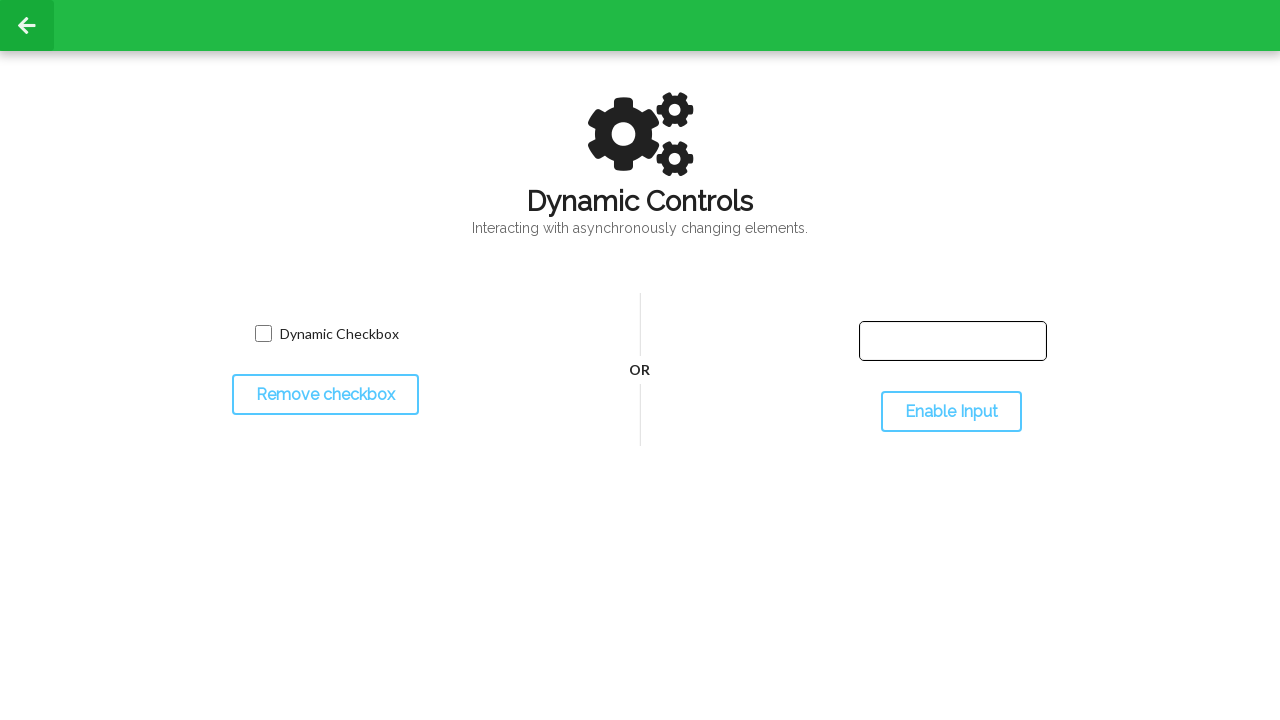

Waited for checkbox container to be visible
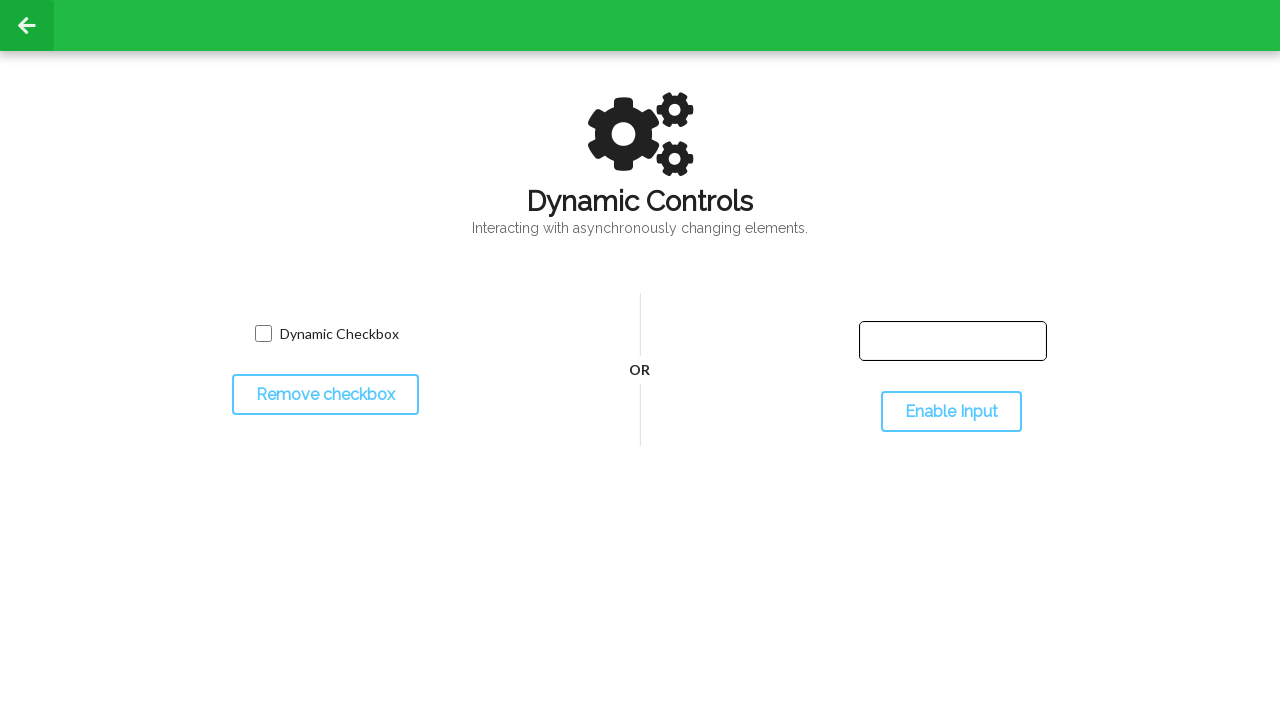

Located the checkbox input element
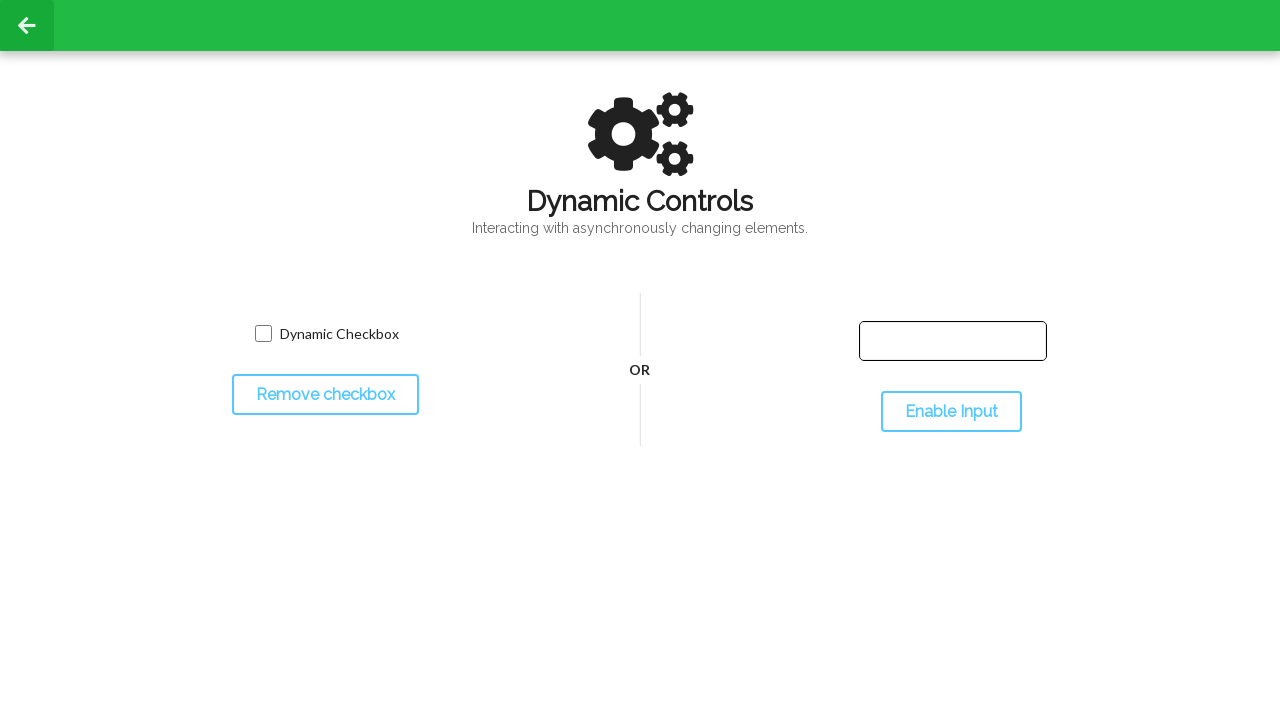

Checked initial checkbox state - Selected: False
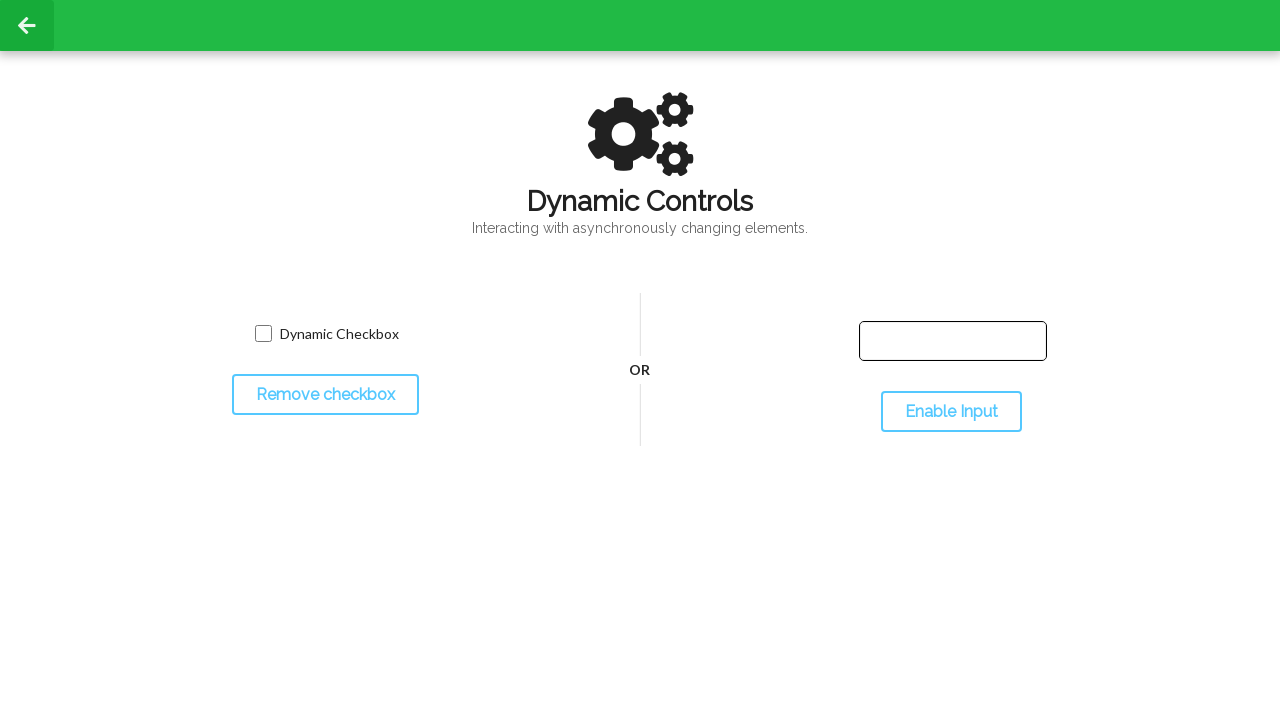

Clicked checkbox to toggle its state at (263, 334) on input[name='toggled']
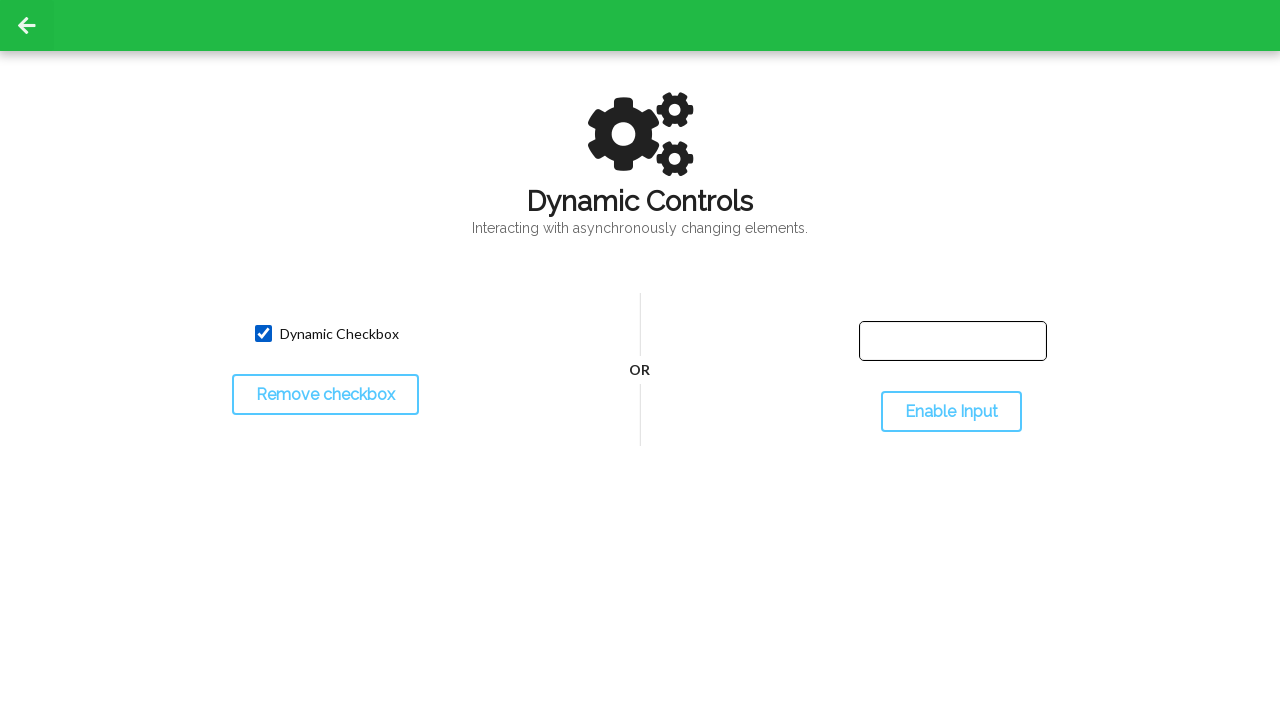

Verified checkbox state after click - Selected: True
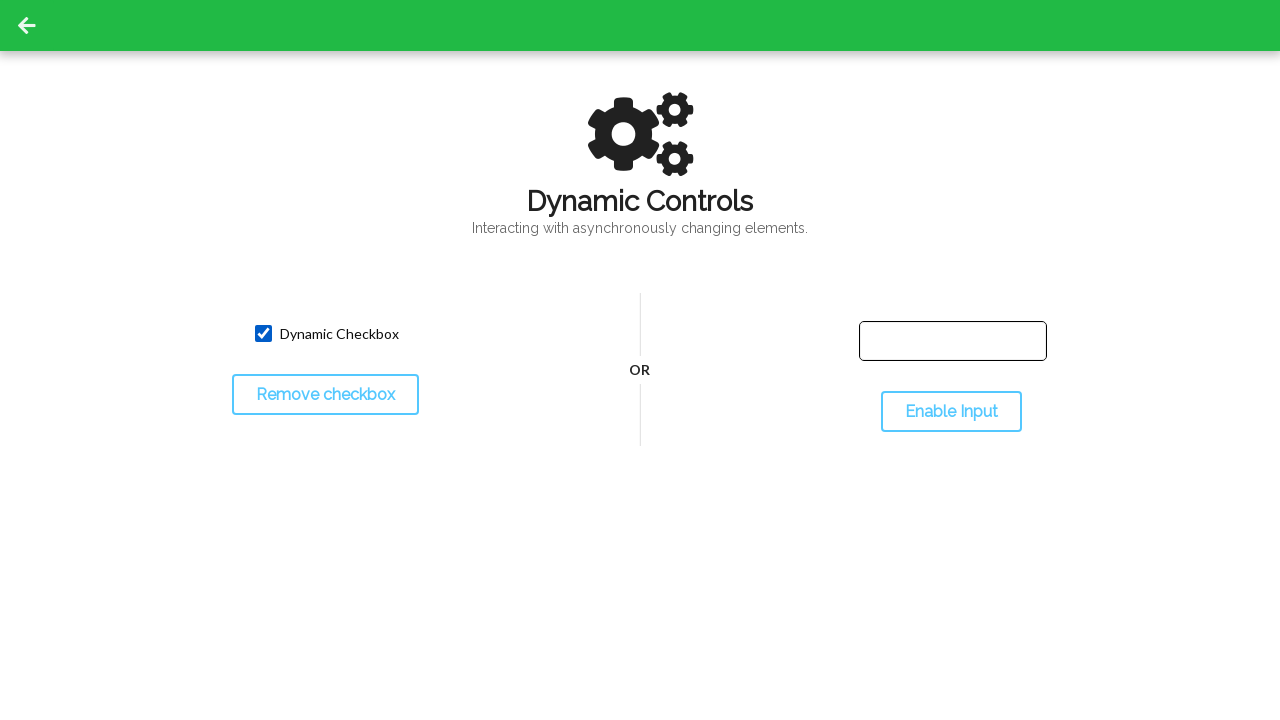

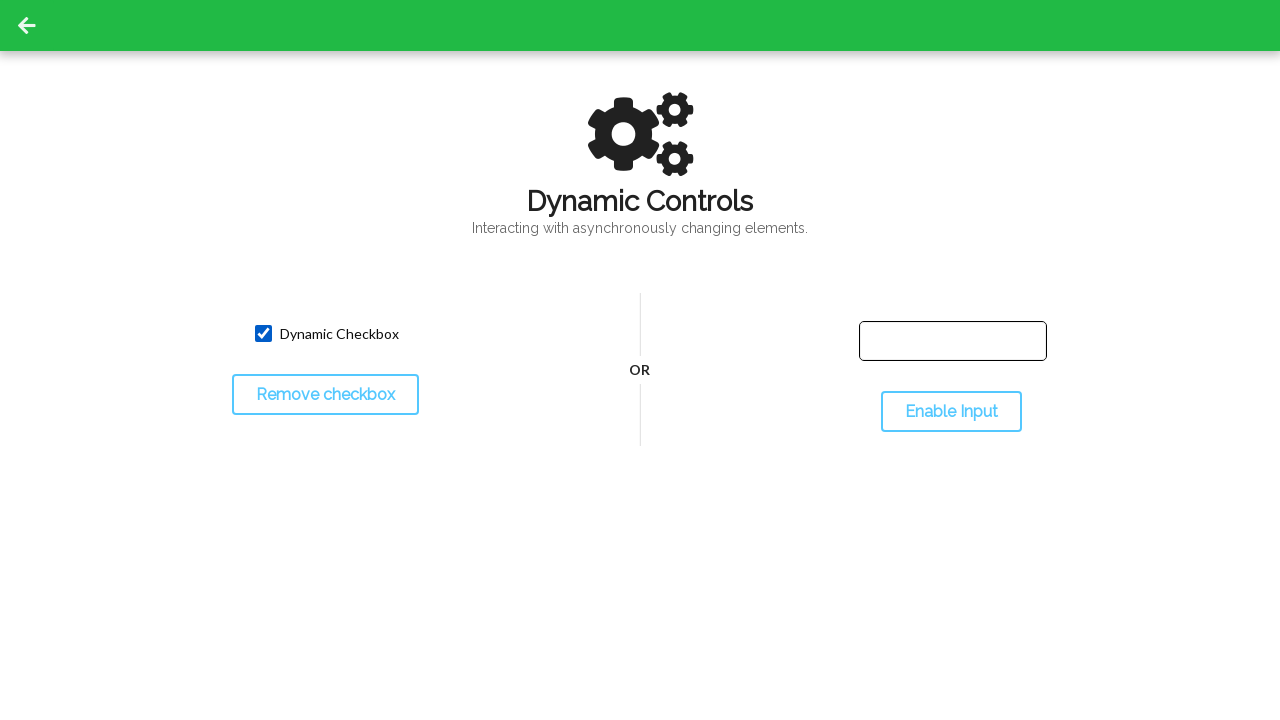